Tests that other controls are hidden when editing a todo item

Starting URL: https://demo.playwright.dev/todomvc

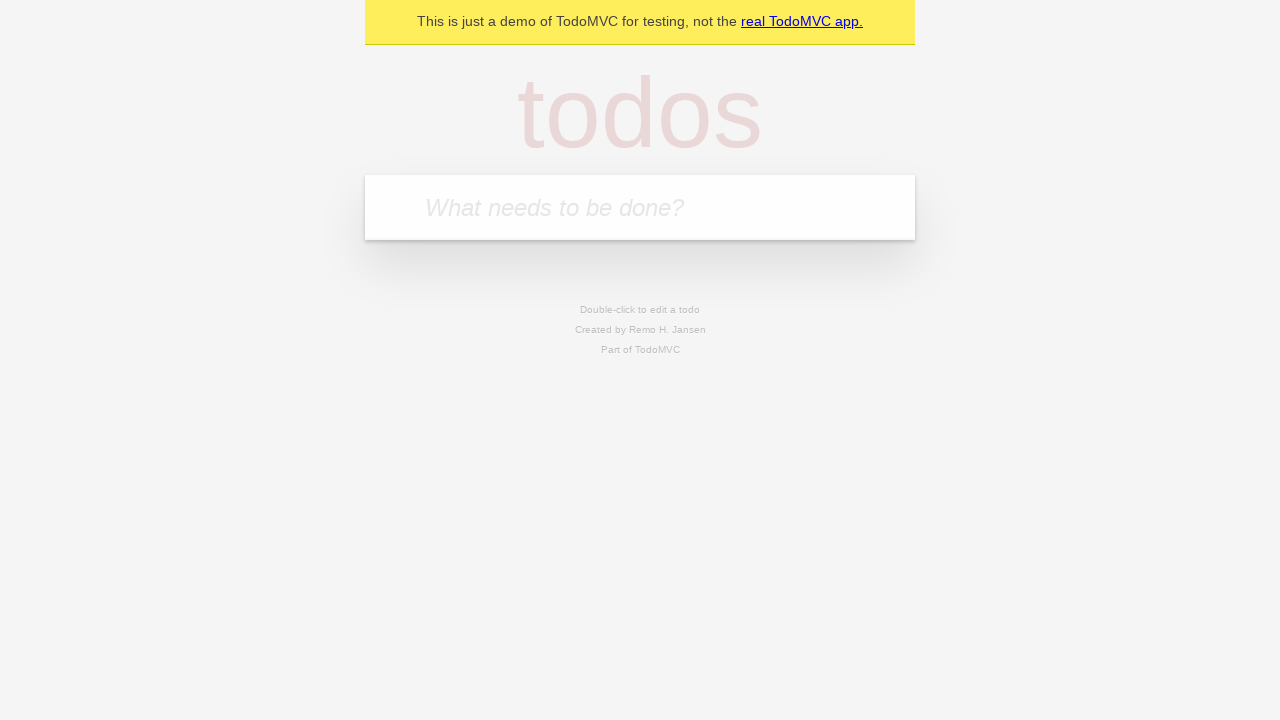

Filled input field with 'buy some cheese' on internal:attr=[placeholder="What needs to be done?"i]
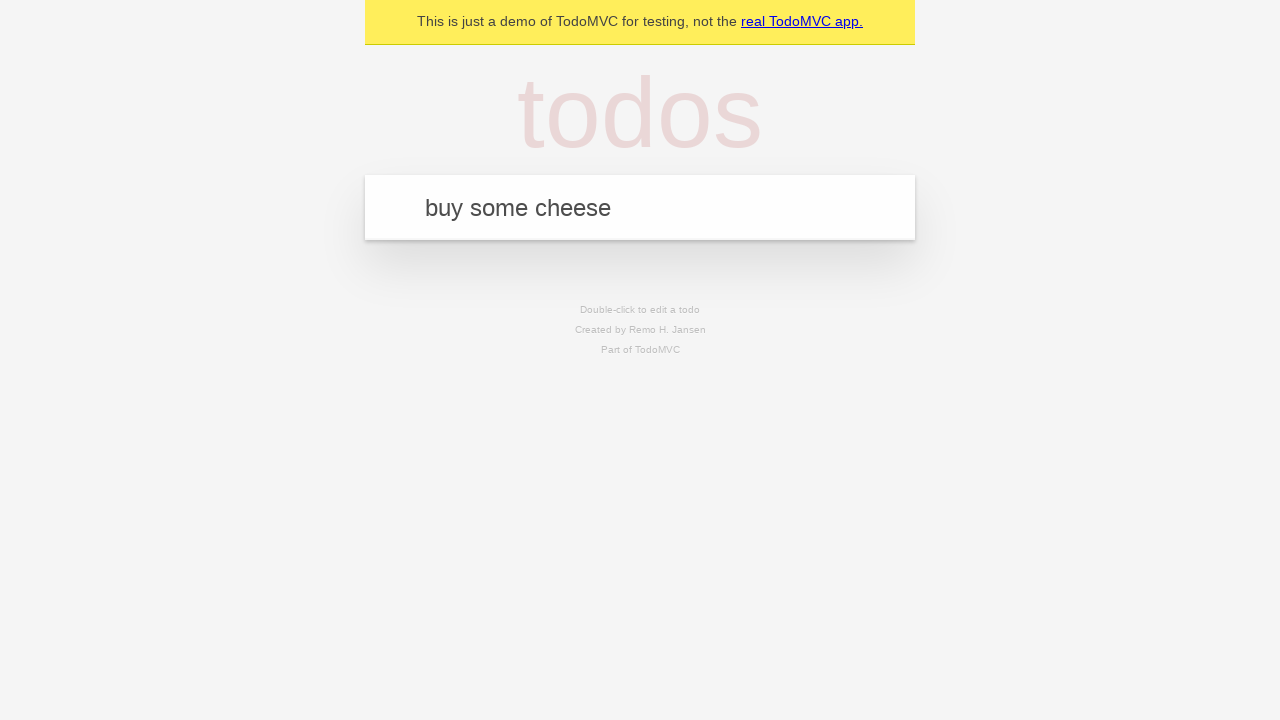

Pressed Enter to create first todo on internal:attr=[placeholder="What needs to be done?"i]
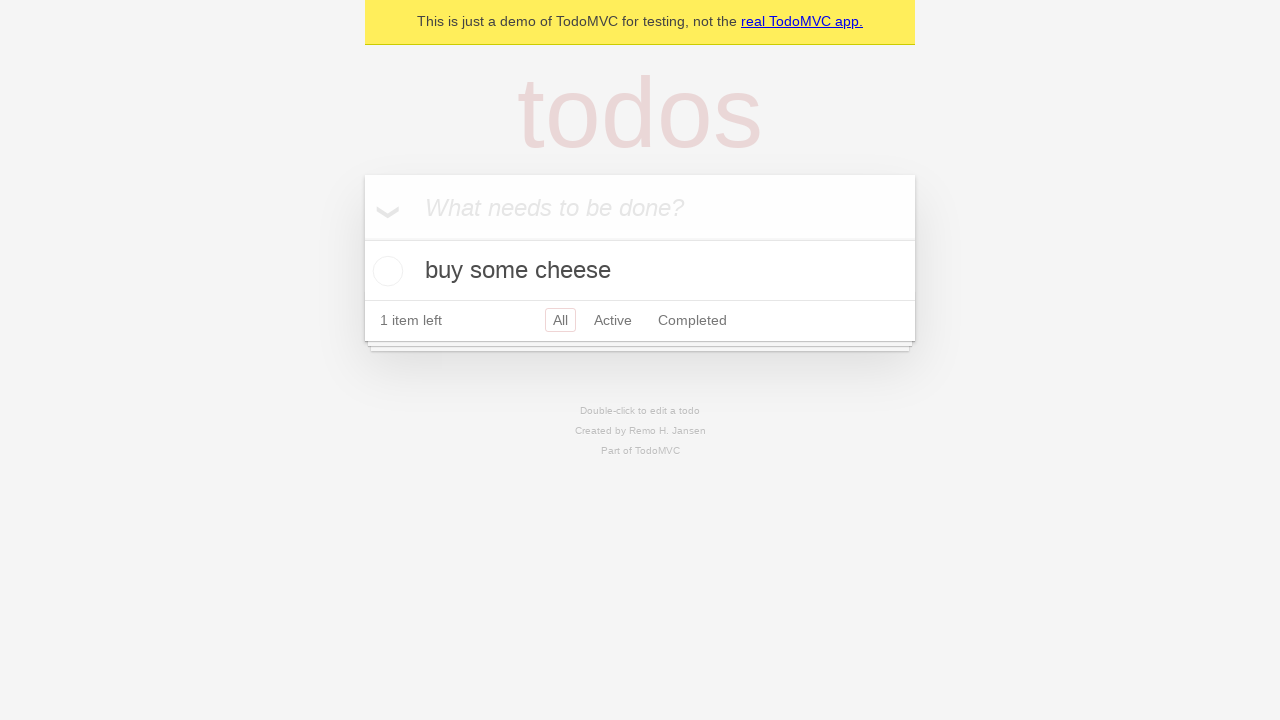

Filled input field with 'feed the cat' on internal:attr=[placeholder="What needs to be done?"i]
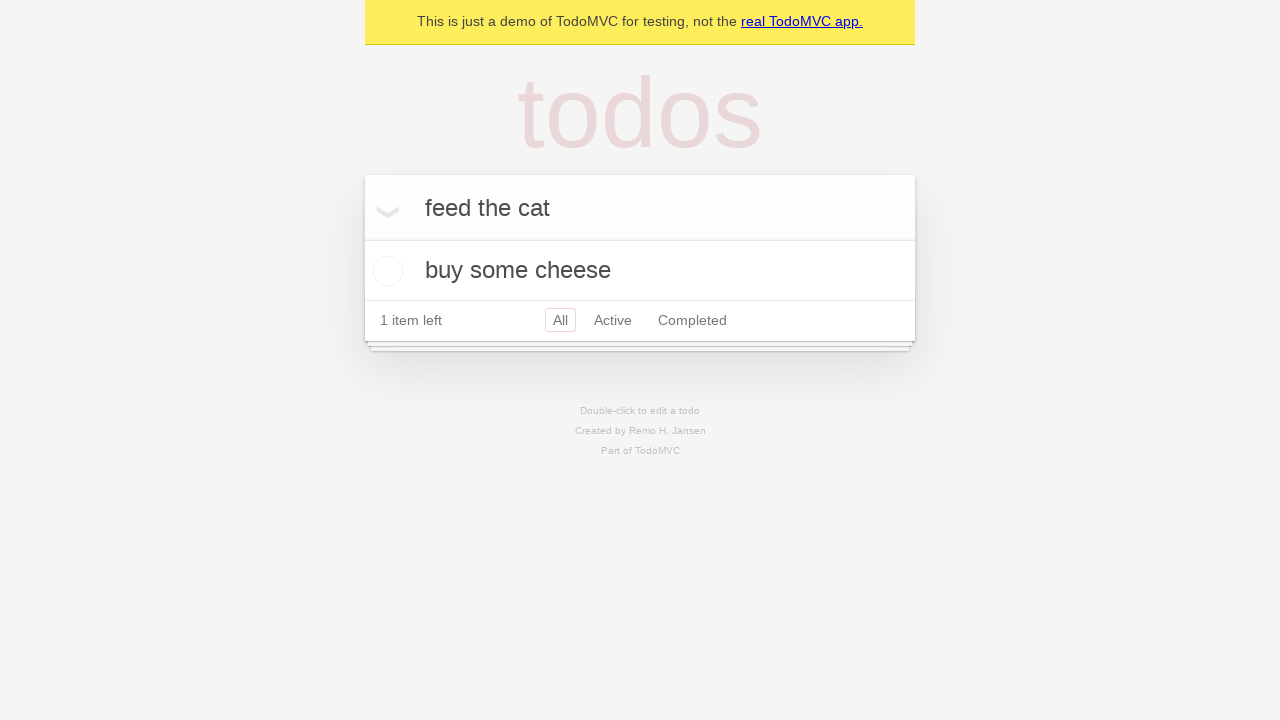

Pressed Enter to create second todo on internal:attr=[placeholder="What needs to be done?"i]
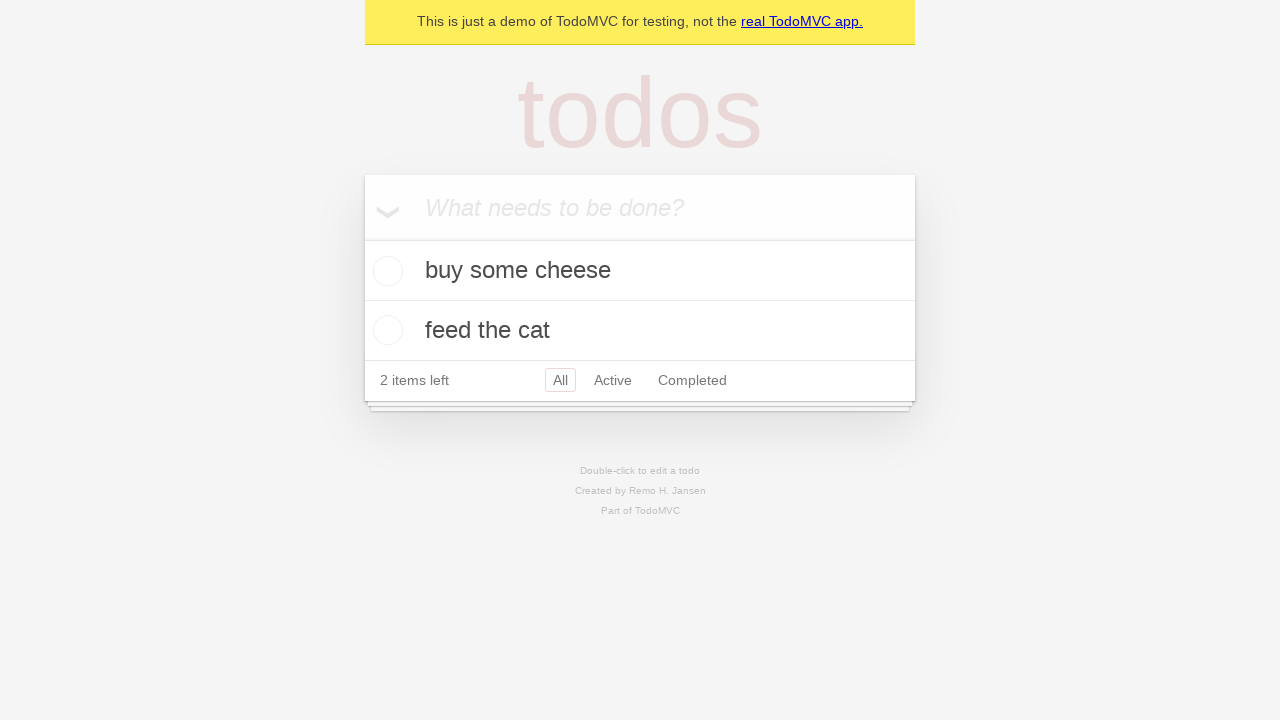

Filled input field with 'book a doctors appointment' on internal:attr=[placeholder="What needs to be done?"i]
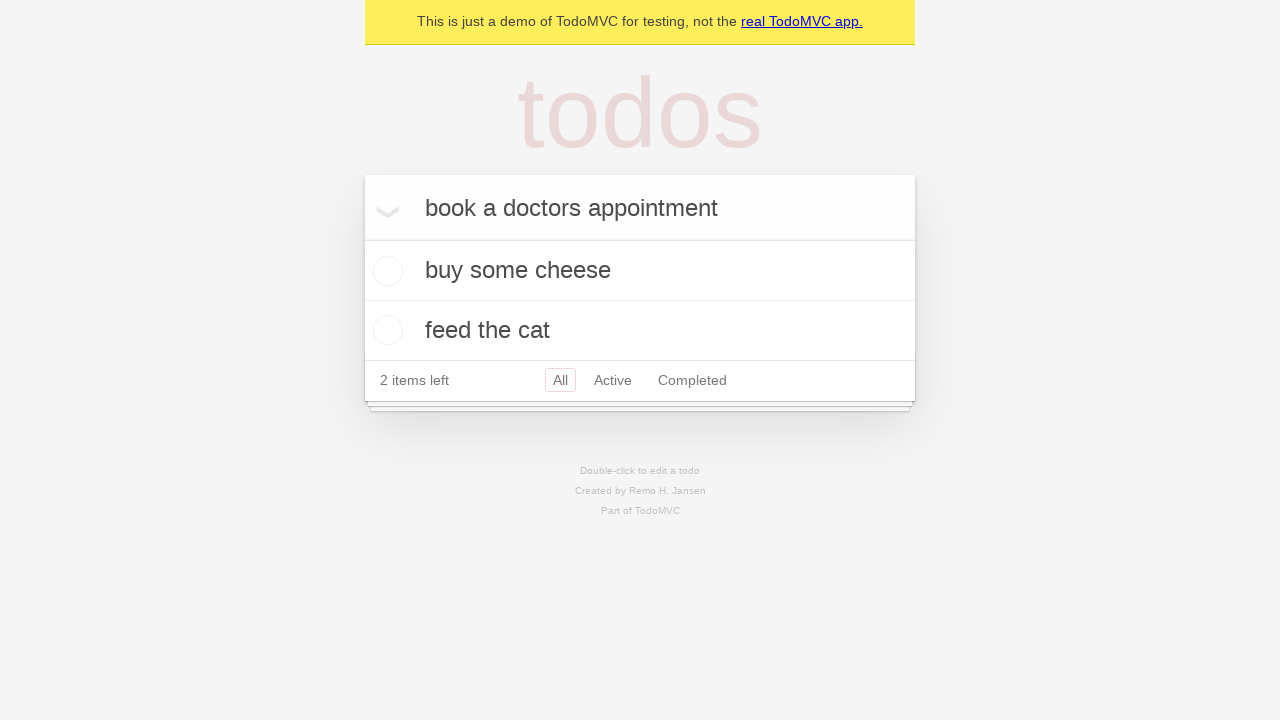

Pressed Enter to create third todo on internal:attr=[placeholder="What needs to be done?"i]
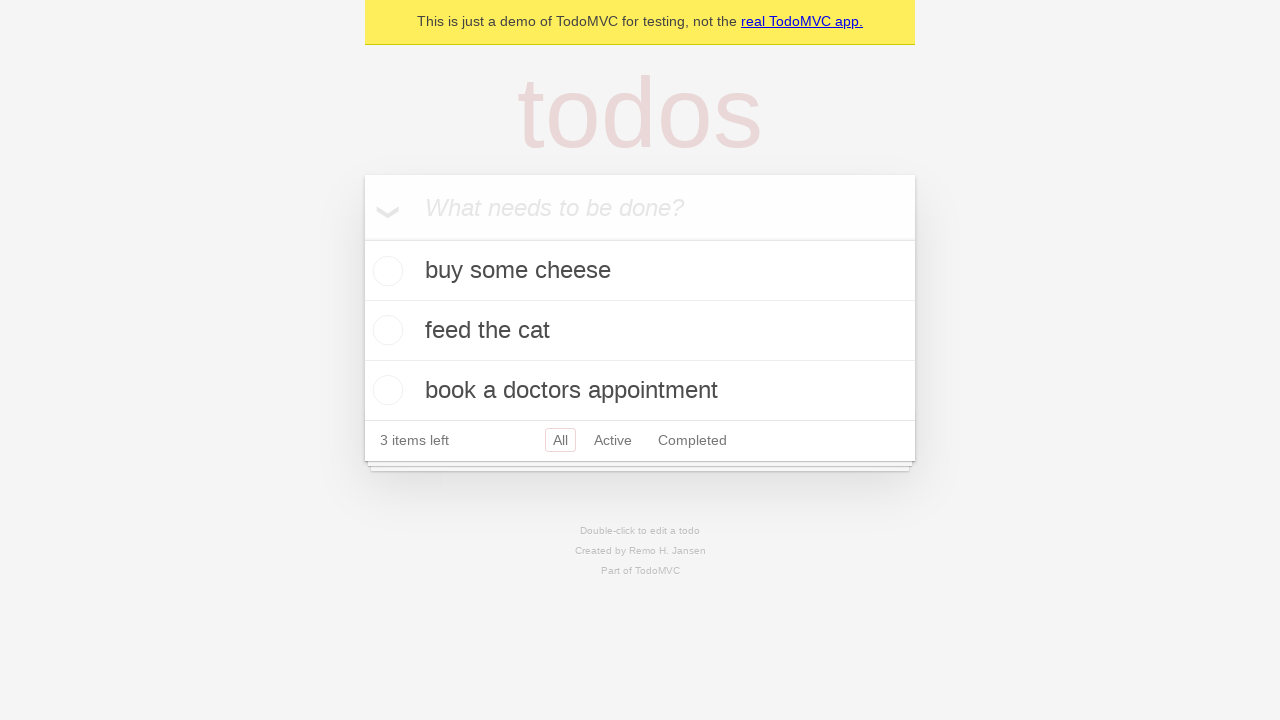

Double-clicked second todo item to enter edit mode at (640, 331) on internal:testid=[data-testid="todo-item"s] >> nth=1
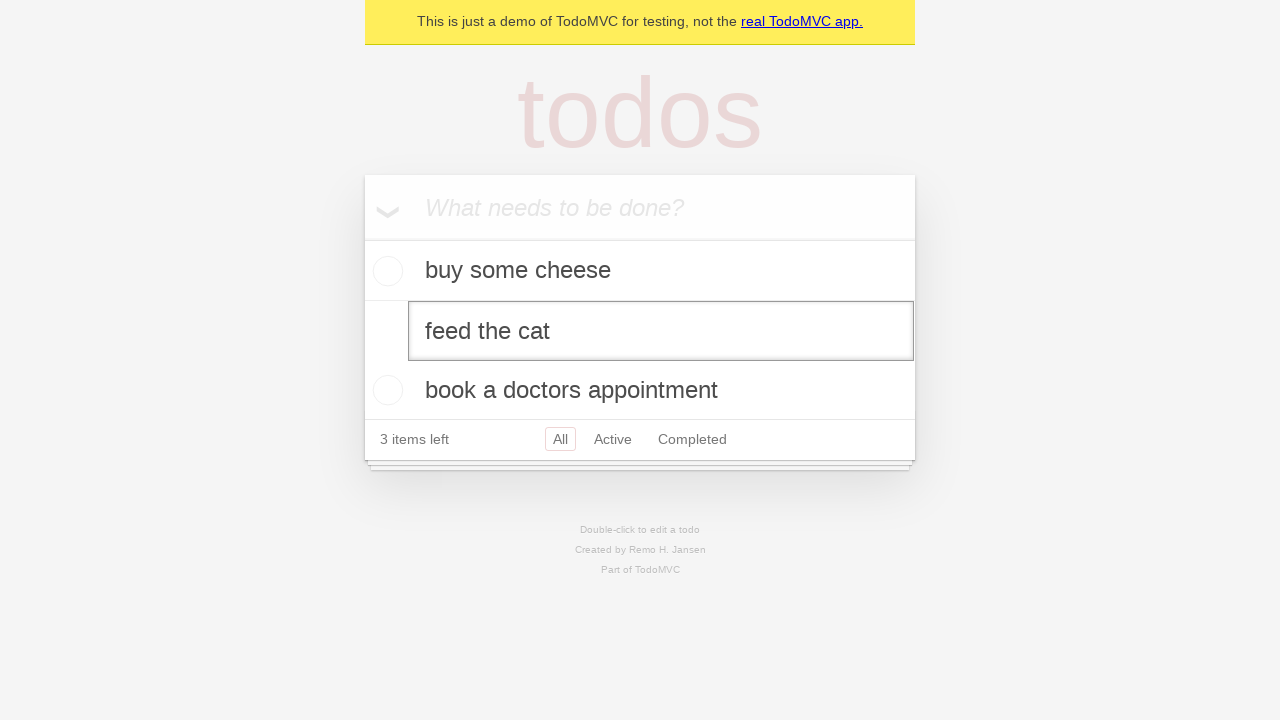

Edit input field appeared for second todo item
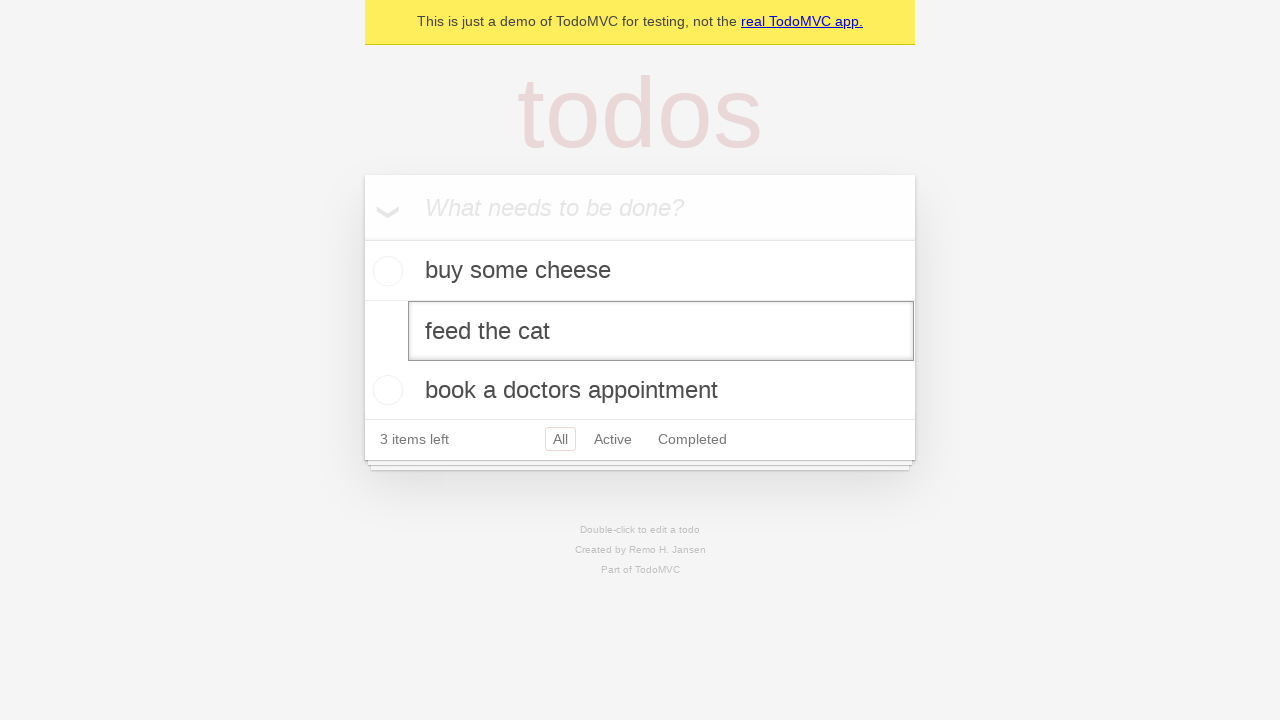

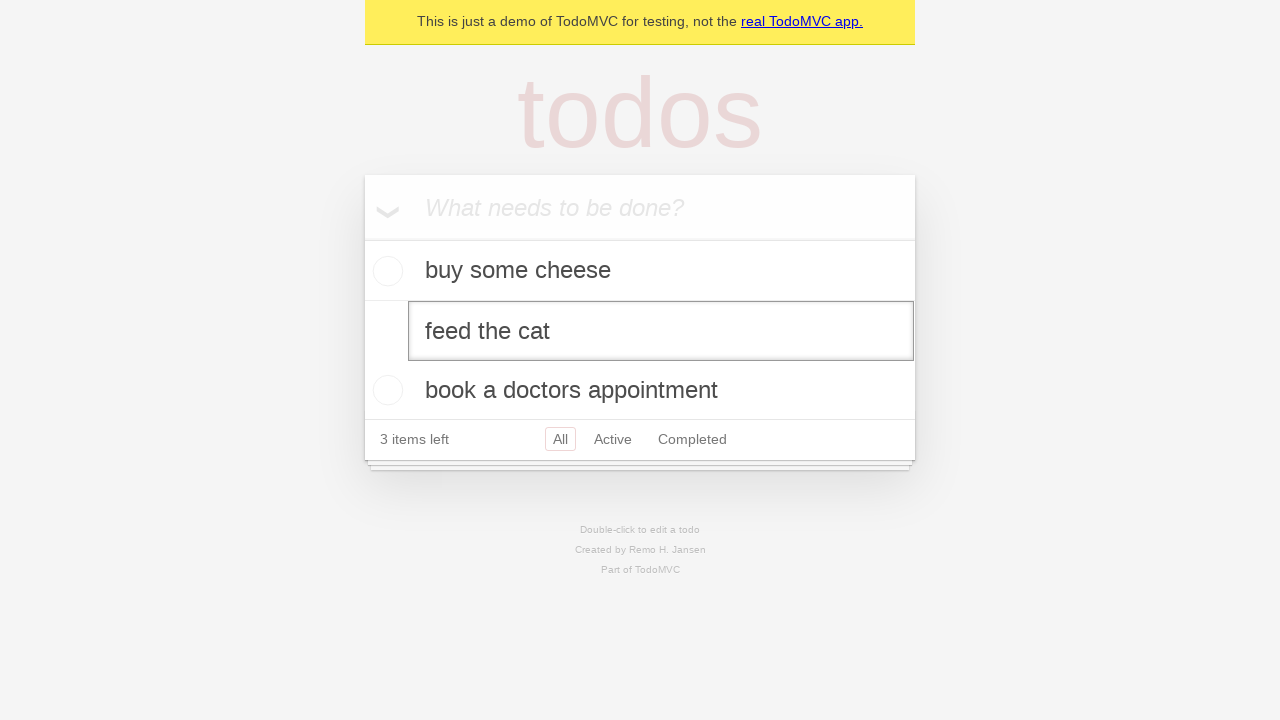